Tests alert confirmation dialog on W3Schools by clicking a button inside an iframe, accepting the alert, and verifying the result text

Starting URL: https://www.w3schools.com/js/tryit.asp?filename=tryjs_confirm

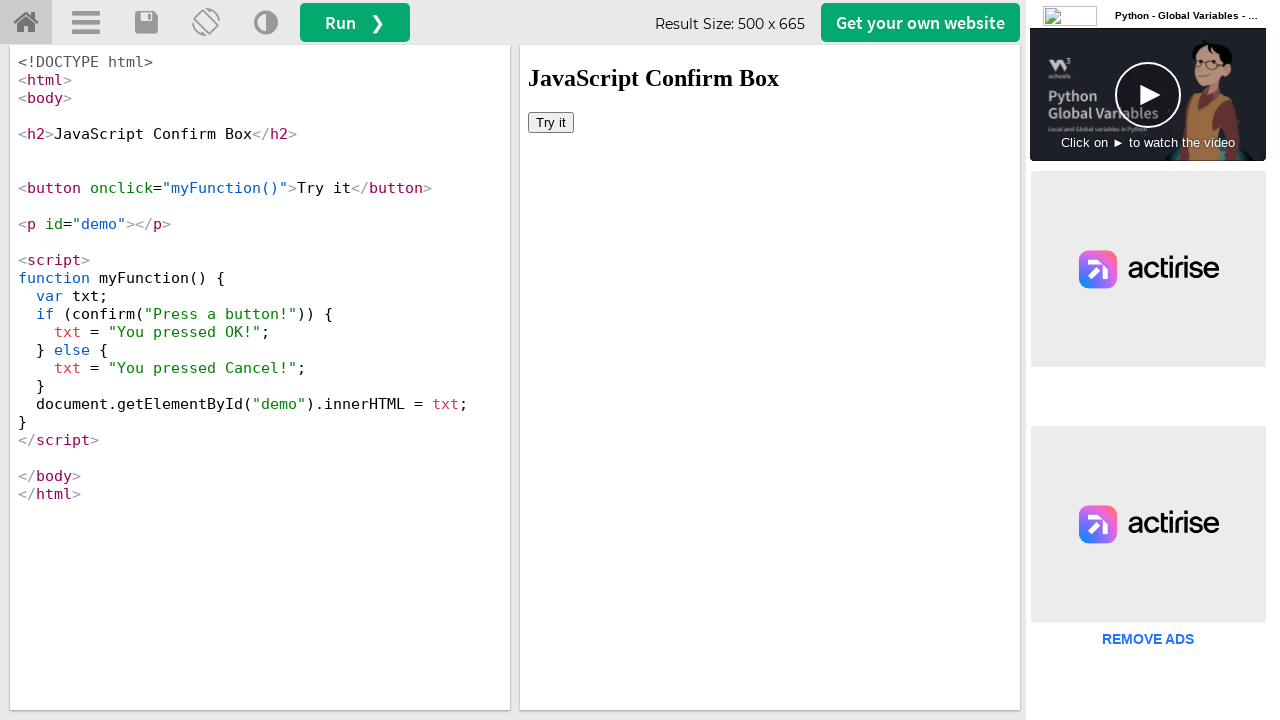

Switched to iframe named 'iframeResult'
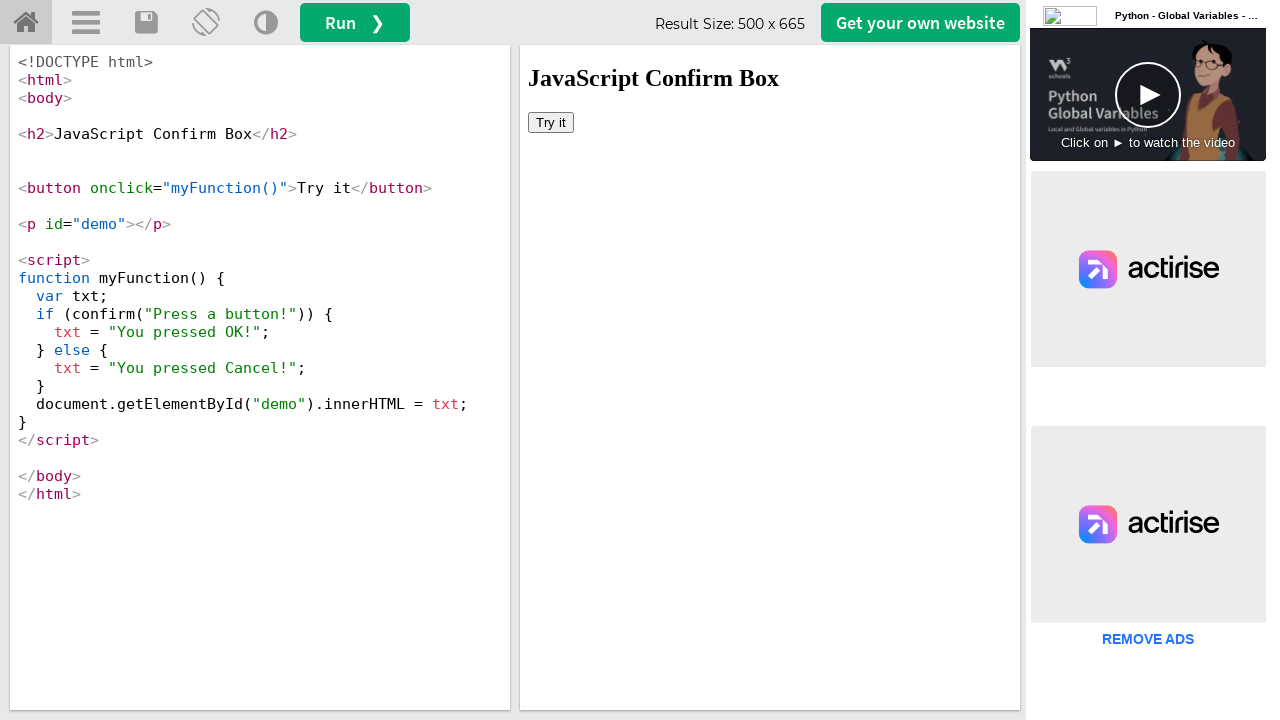

Clicked 'Try it' button in iframe to trigger confirm dialog at (551, 122) on button:has-text('Try it')
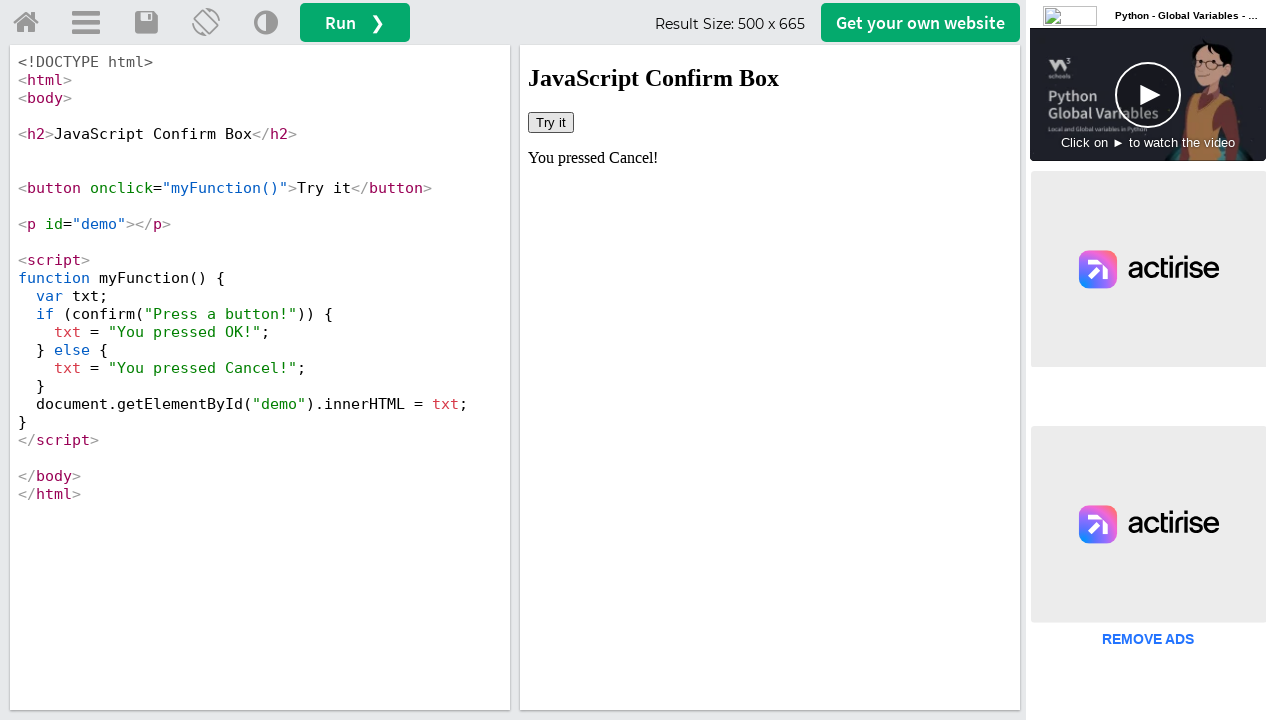

Set up dialog handler to accept confirmation
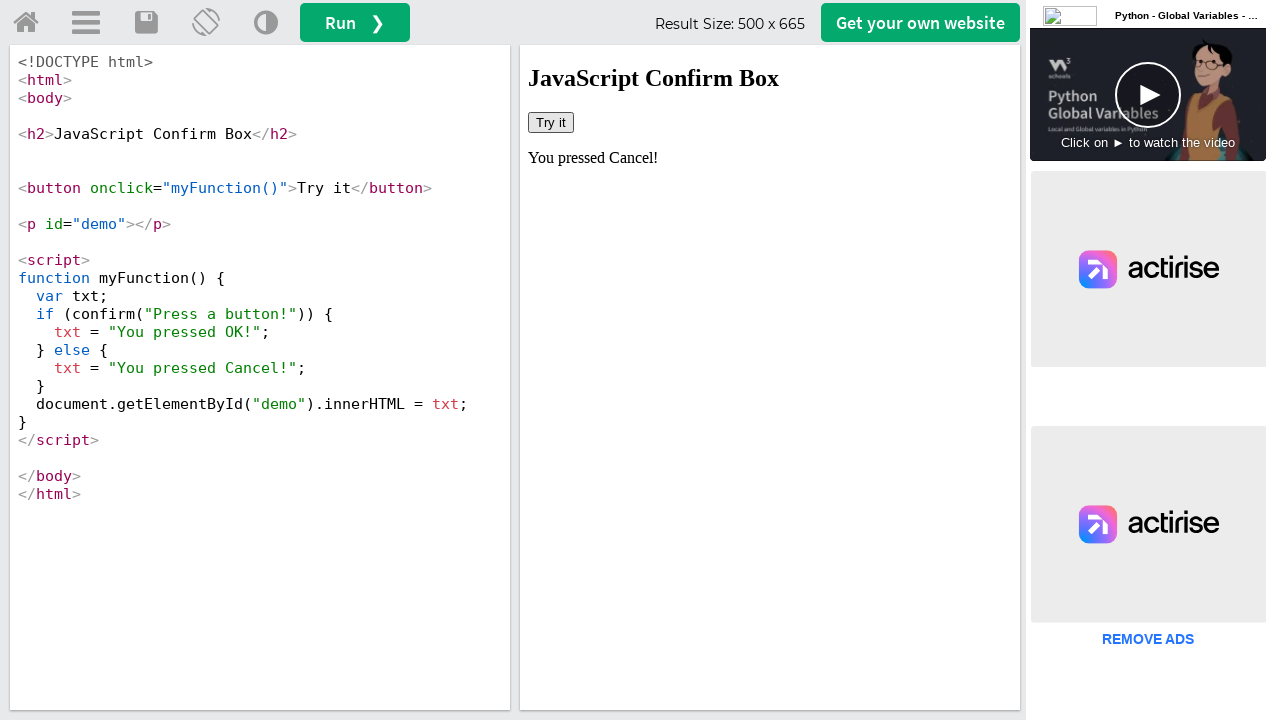

Waited for result element '#demo' to appear
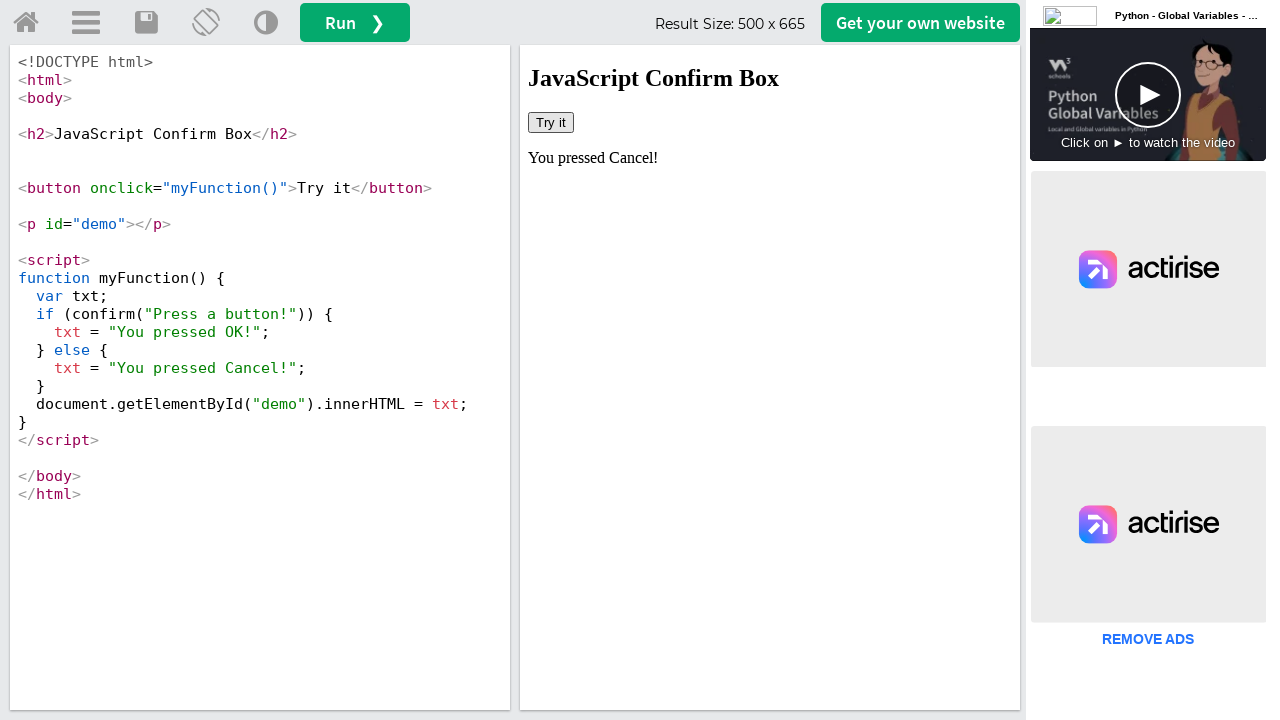

Retrieved text content from result element
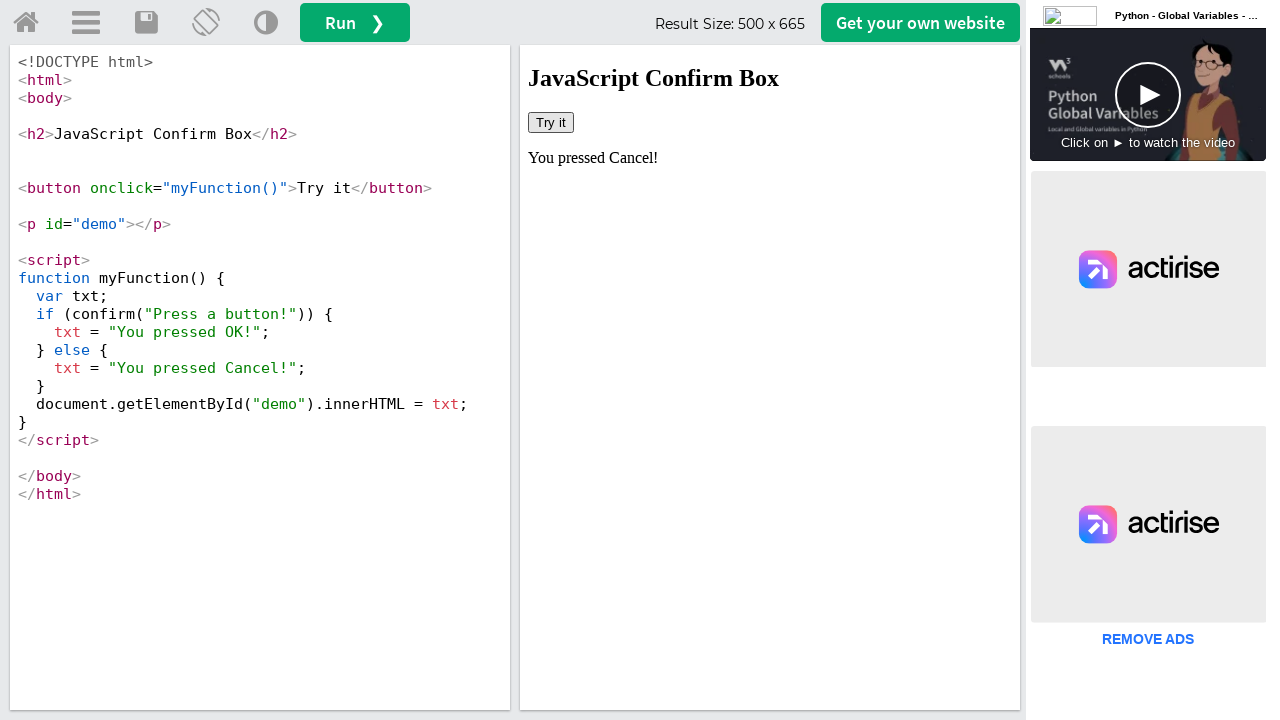

Result does not contain 'OK' - unexpected outcome
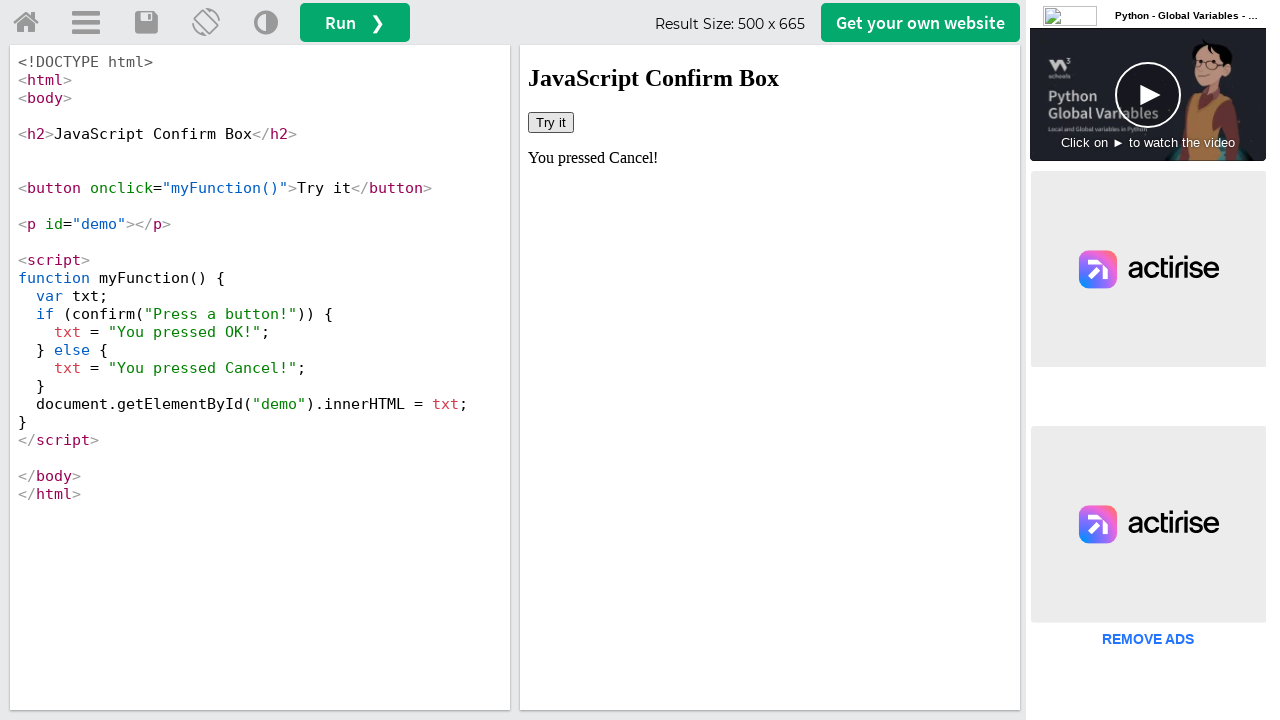

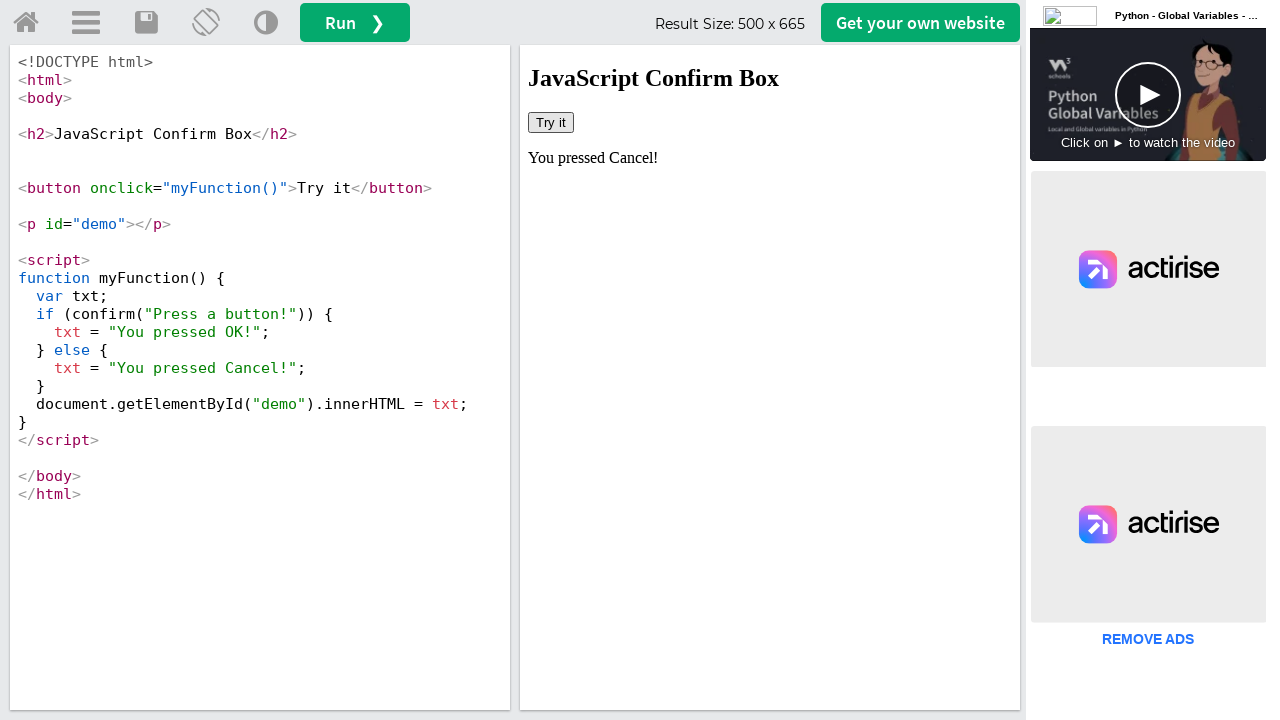